Navigates to the Disney Star website homepage

Starting URL: https://www.disneystar.com/

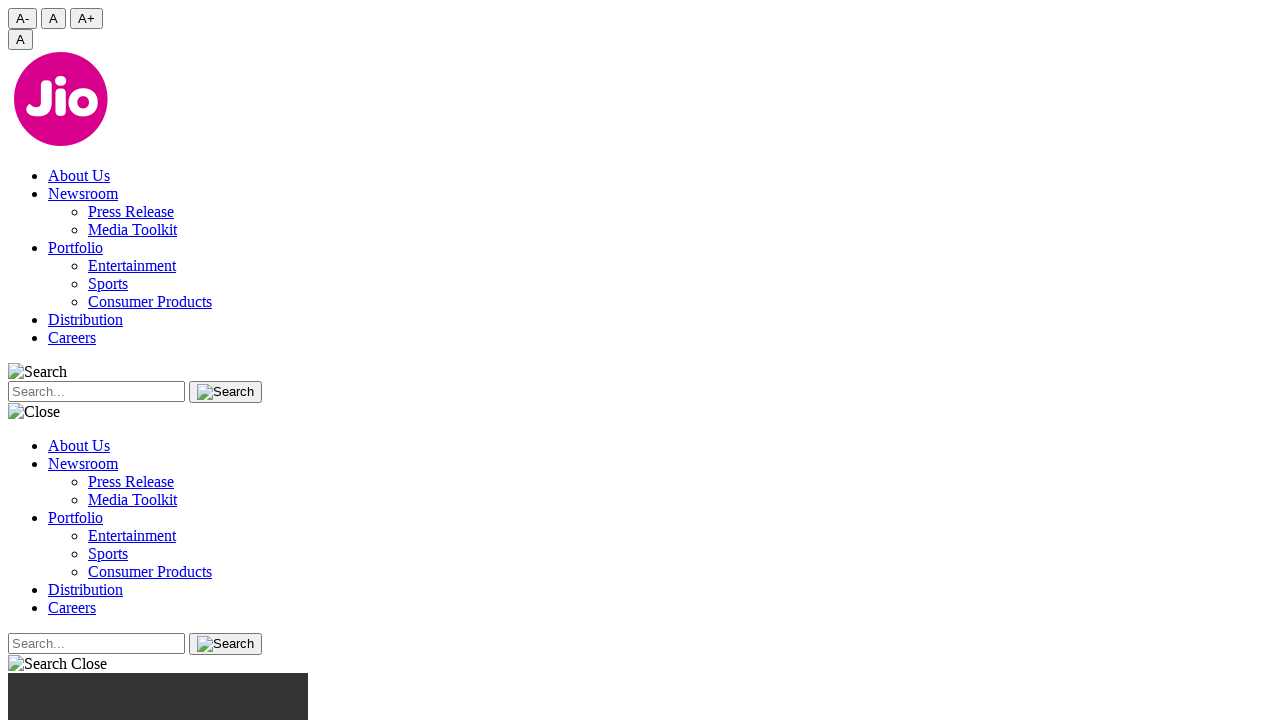

Navigated to Disney Star website homepage
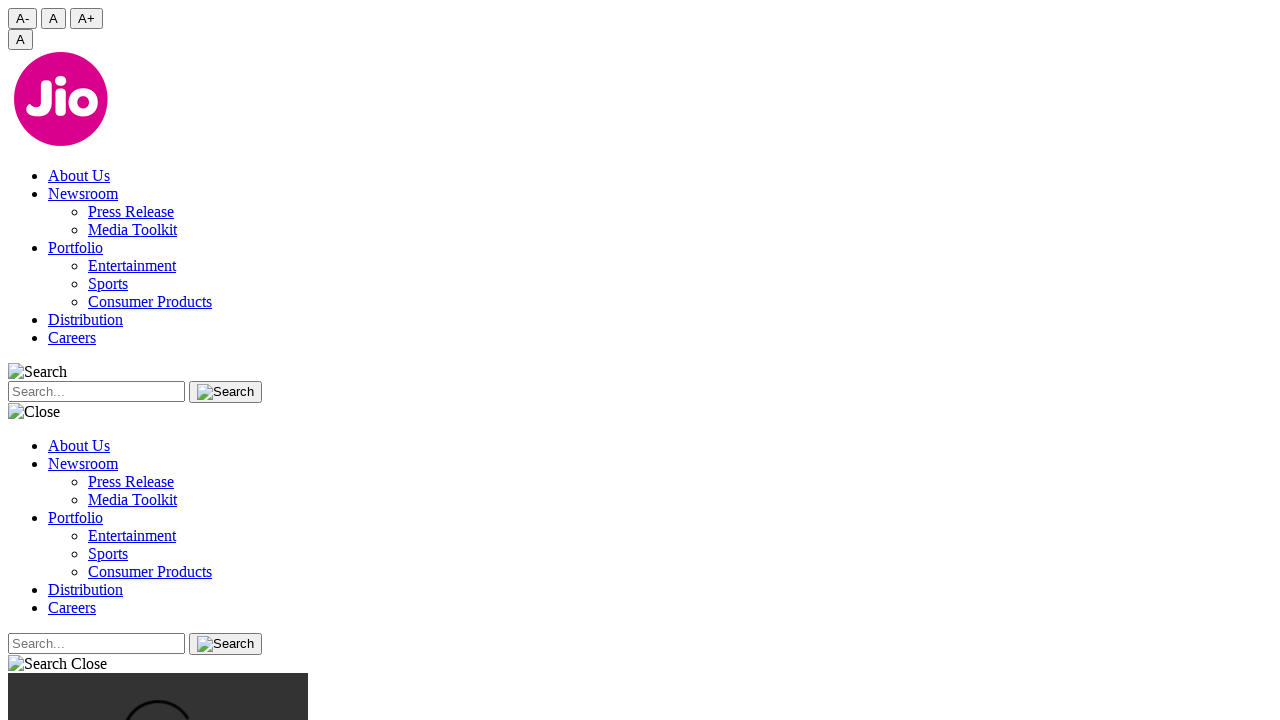

Page DOM content fully loaded
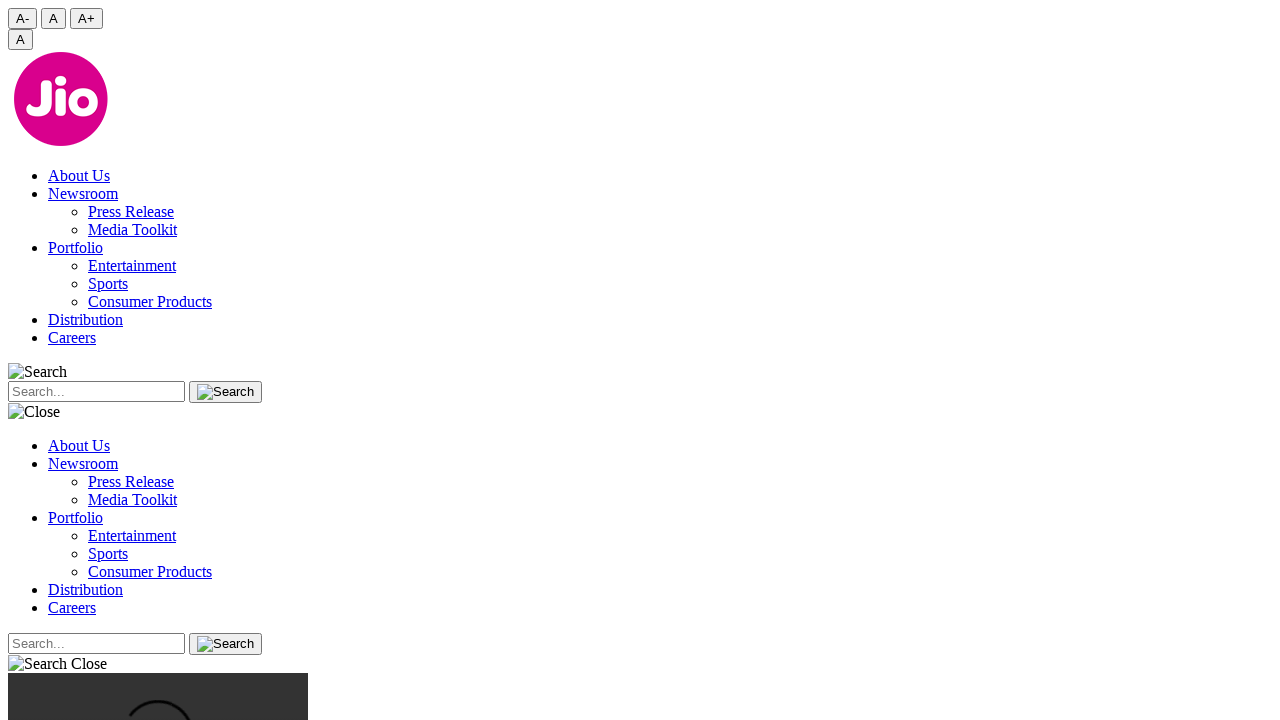

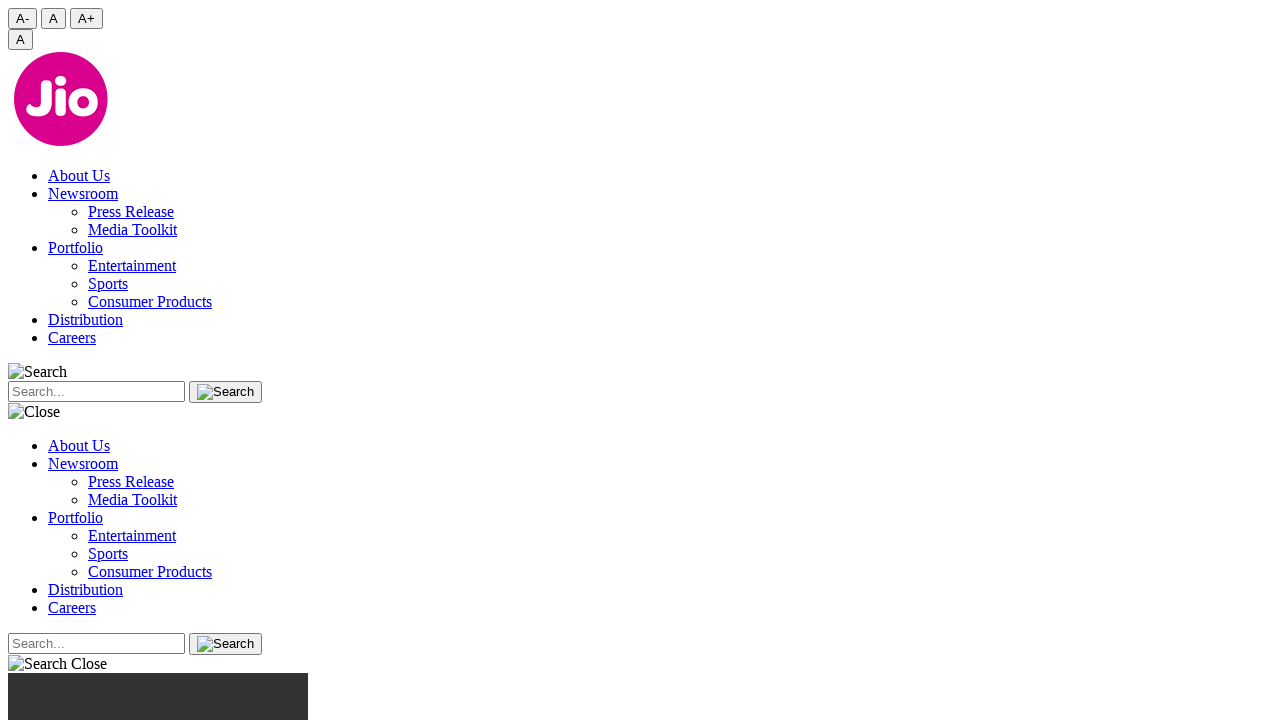